Navigates to a Hotstar cricket live streaming page using mobile user agent

Starting URL: https://www.hotstar.com/in/sports/cricket/icc-mens-cricket-world-cup-2023/m708810/live-streaming/1540025196

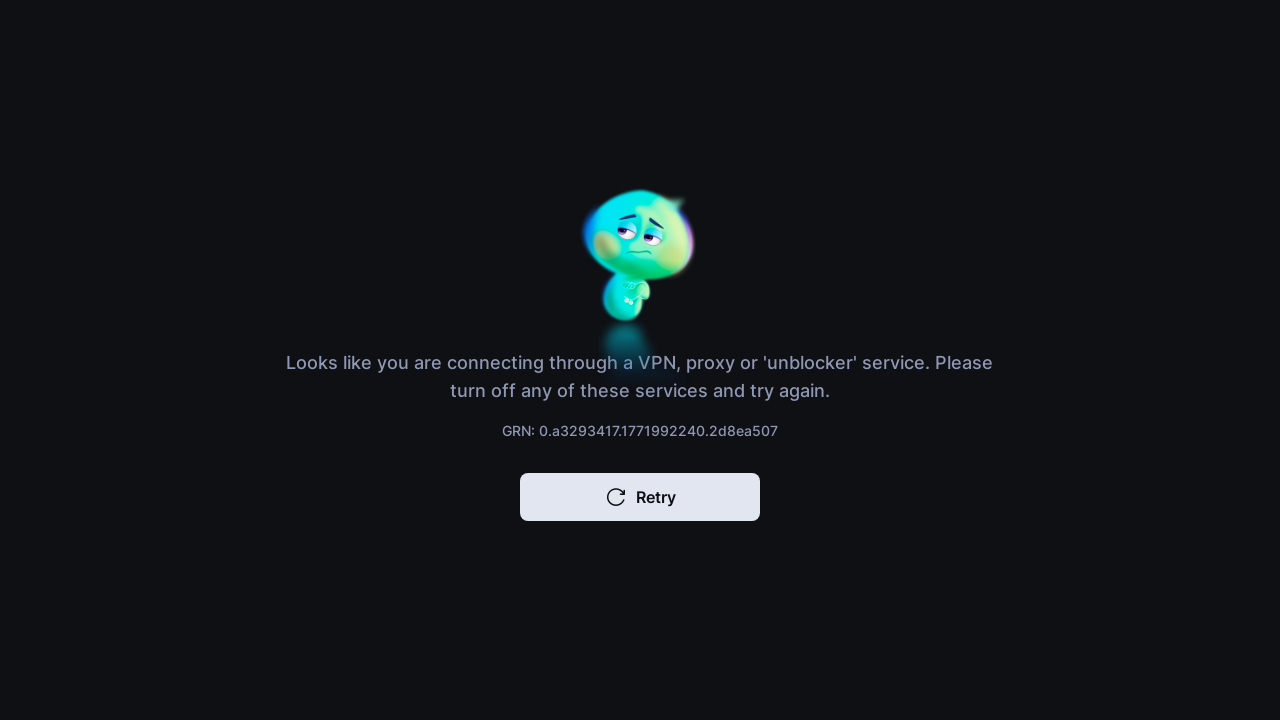

Navigated to Hotstar cricket live streaming page (ICC Men's Cricket World Cup 2023) using mobile user agent
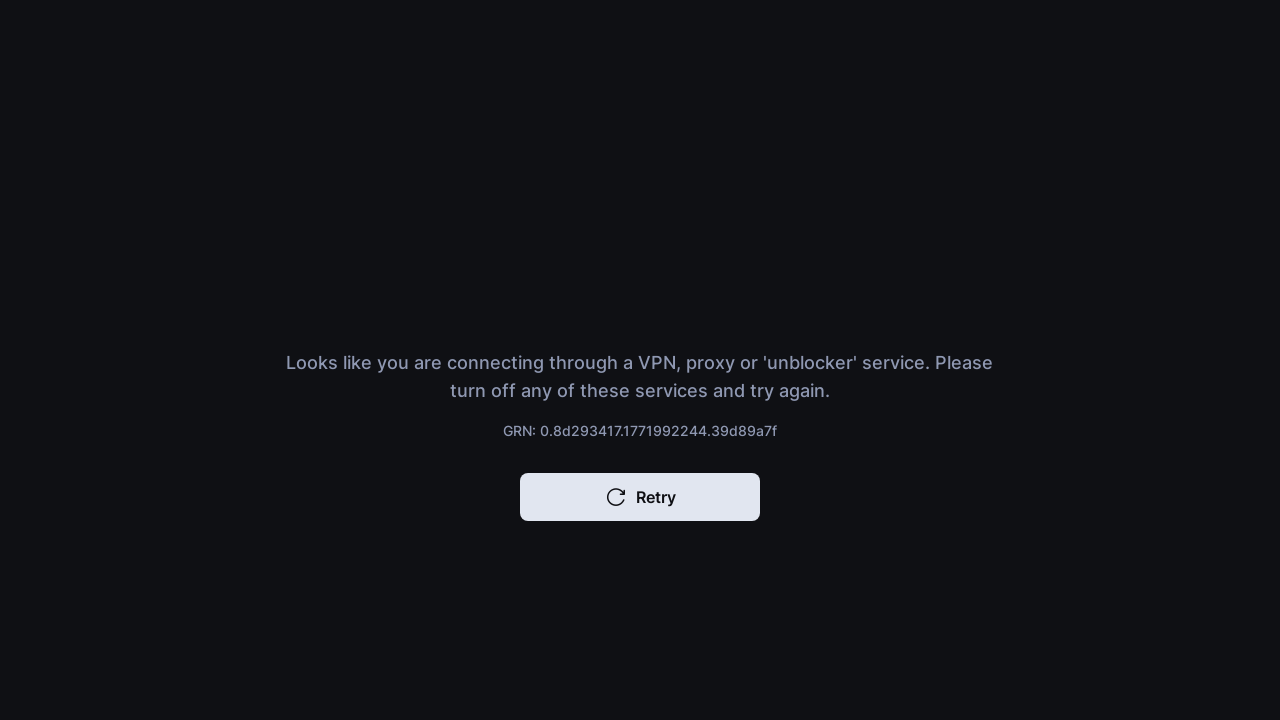

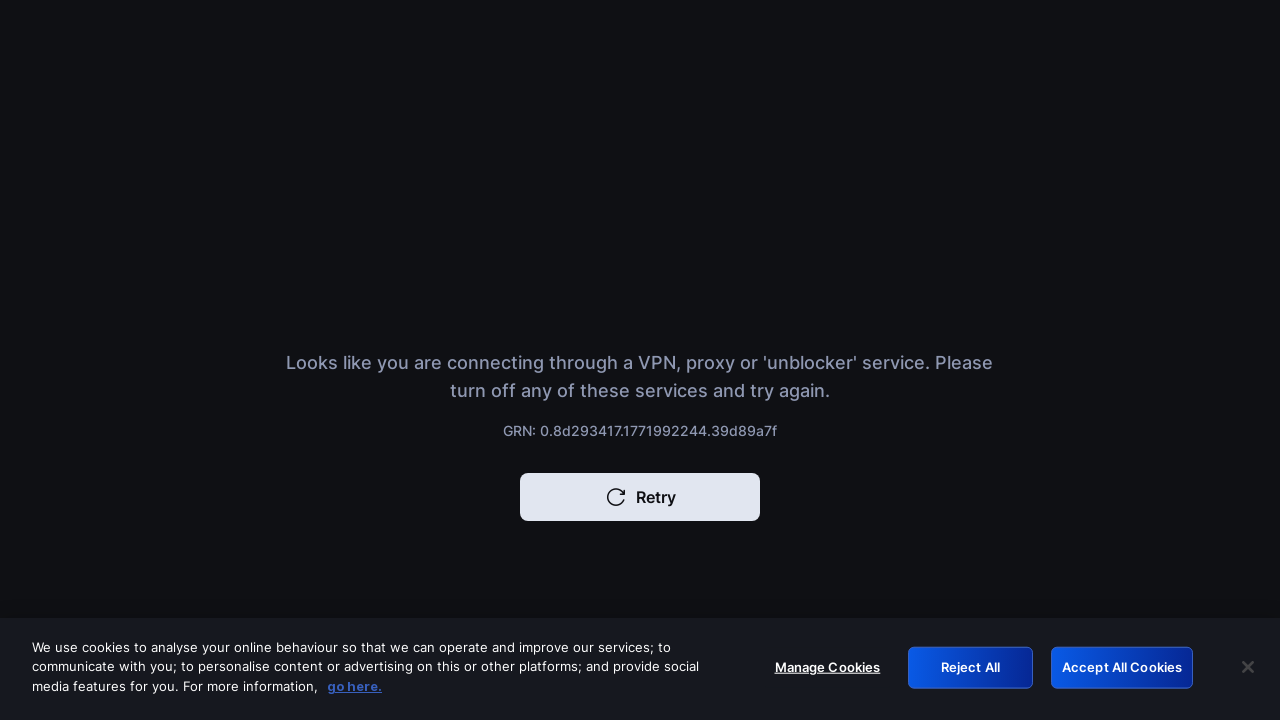